Opens the SnackMagic website and waits for the page to load

Starting URL: https://www.snackmagic.com/

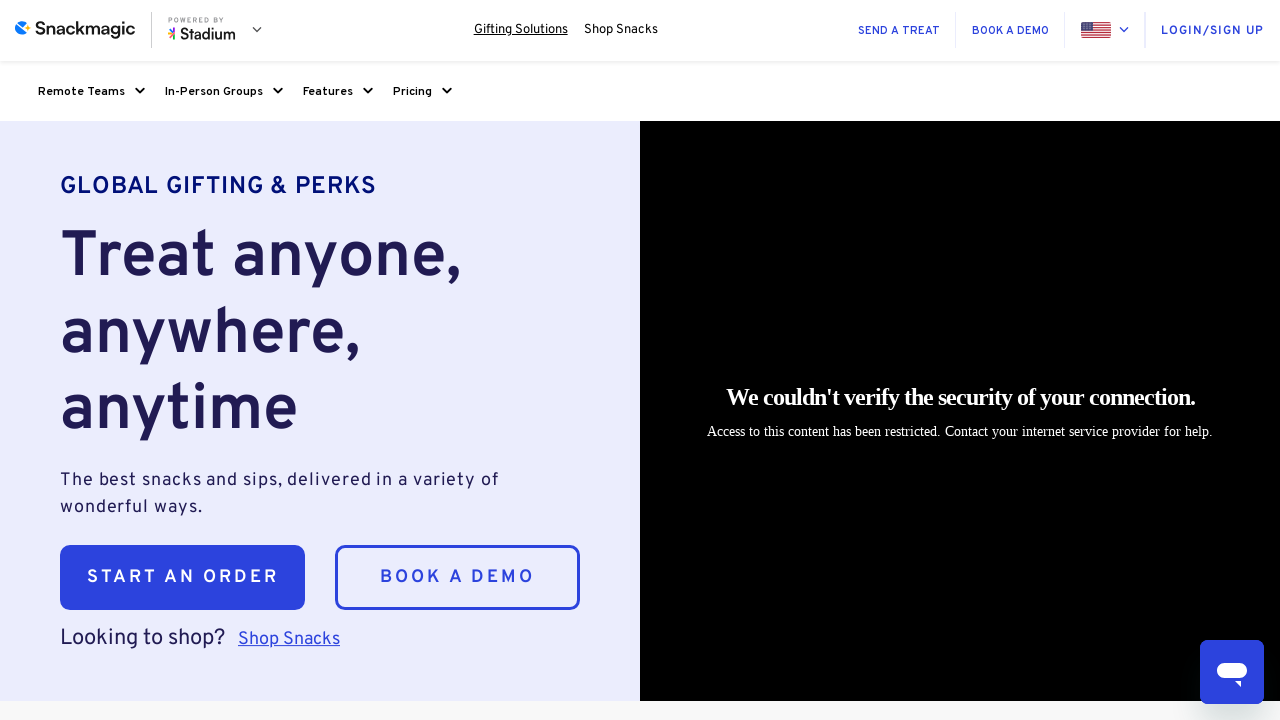

Navigated to SnackMagic website
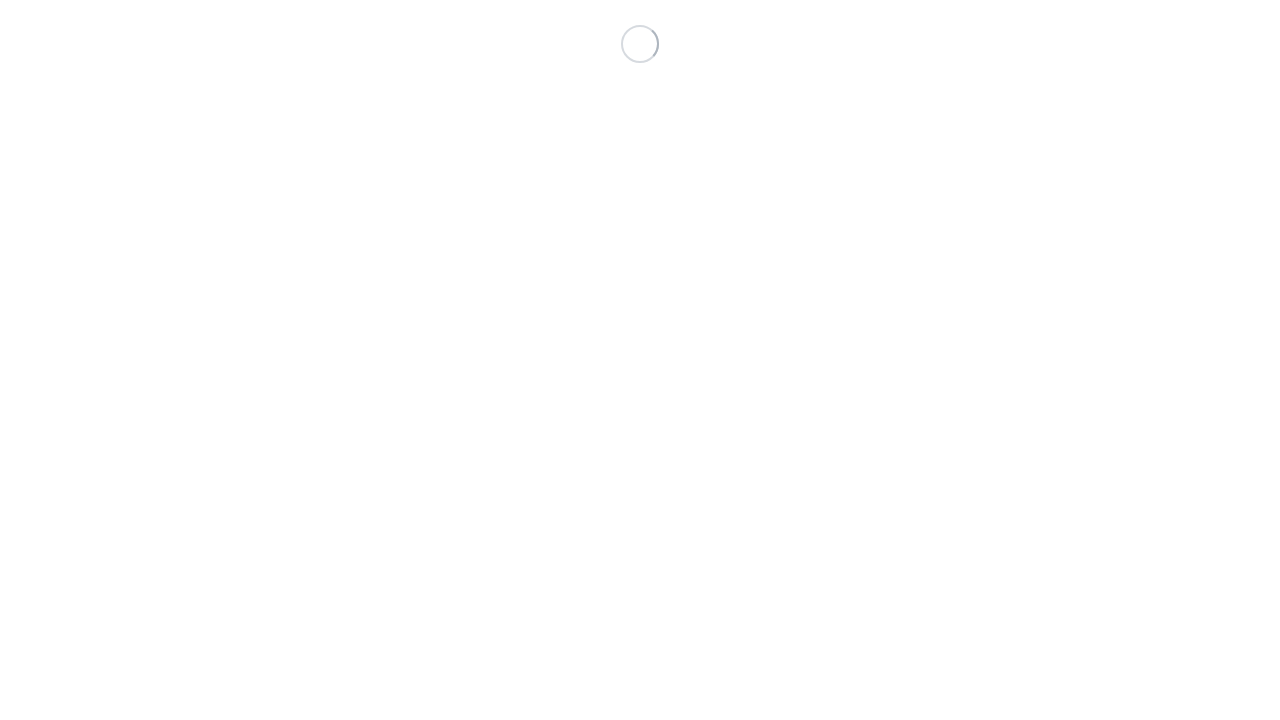

Page fully loaded - network activity idle
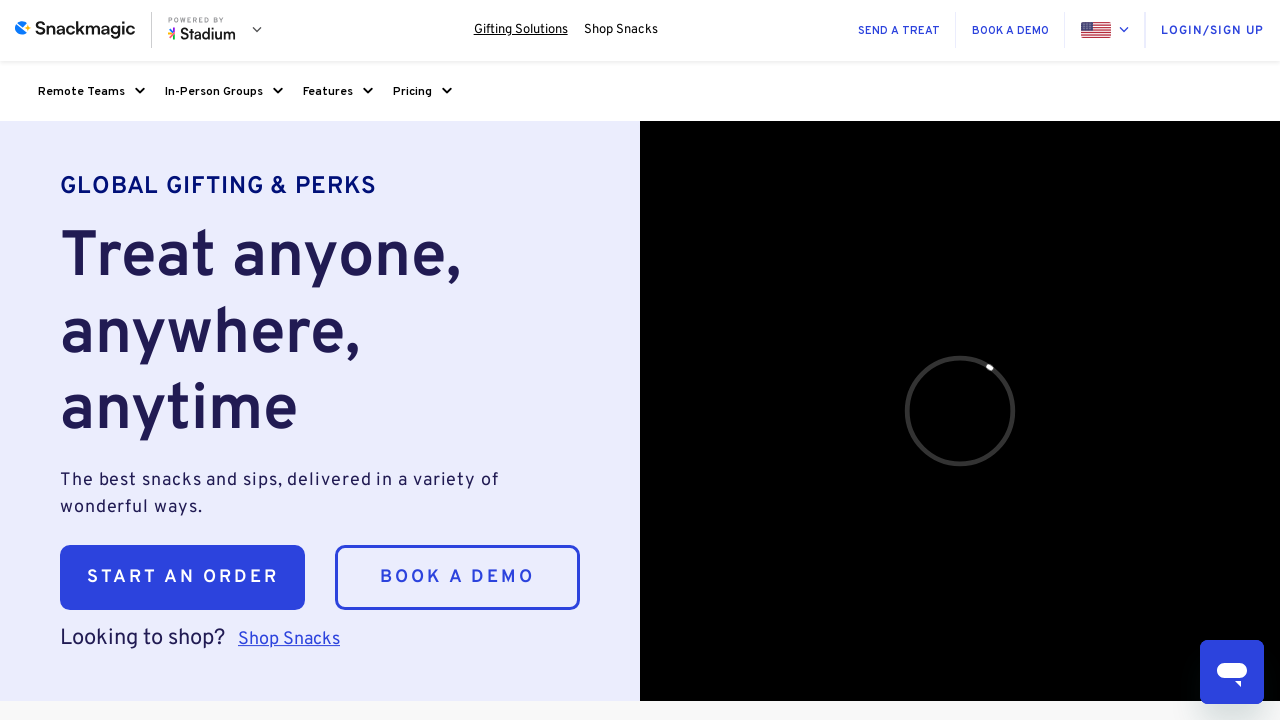

Body element is present - main content verified
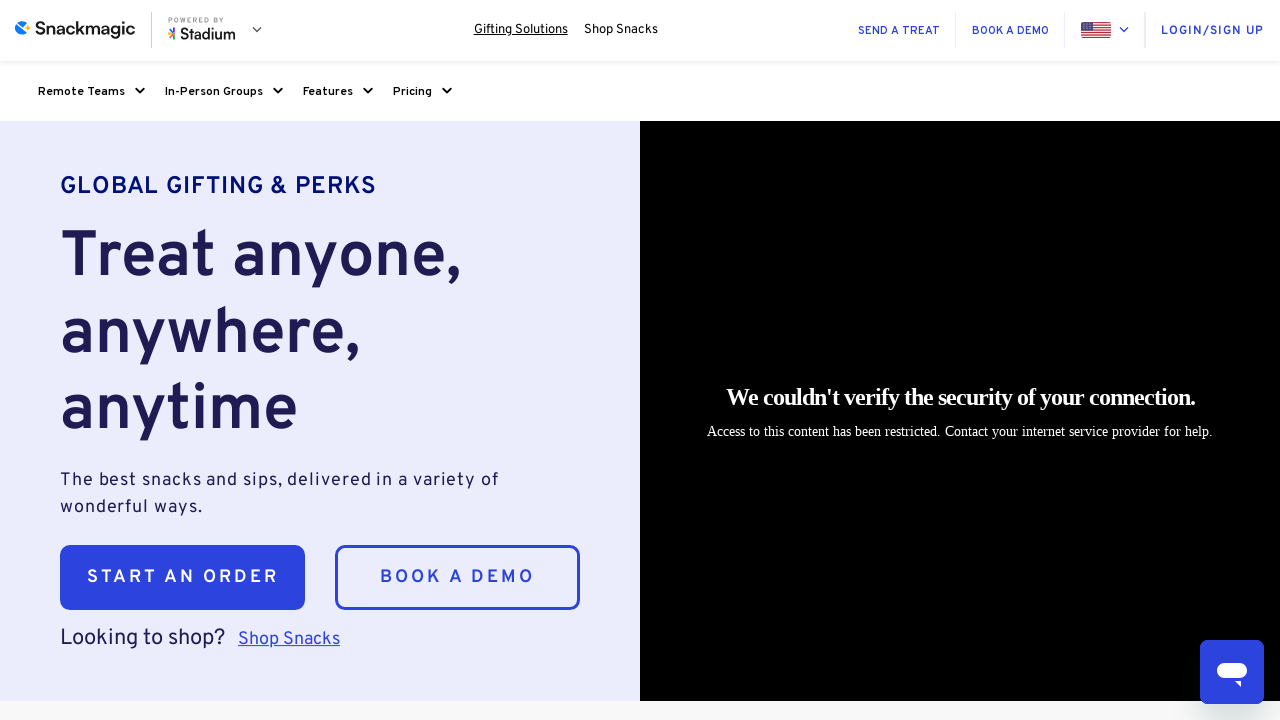

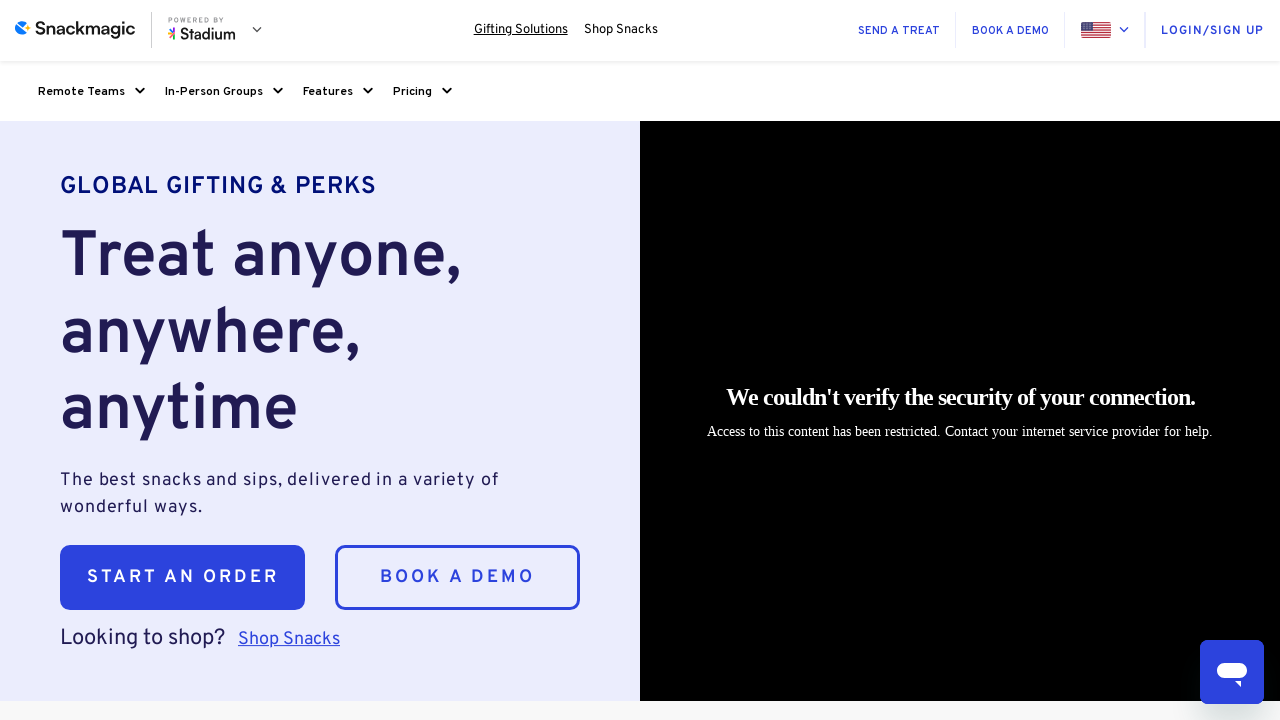